Tests the IHG Rewards Club enrollment form by filling in the first name and last name fields on the registration page.

Starting URL: https://www.ihg.com/rewardsclub/us/en/enrollment/join

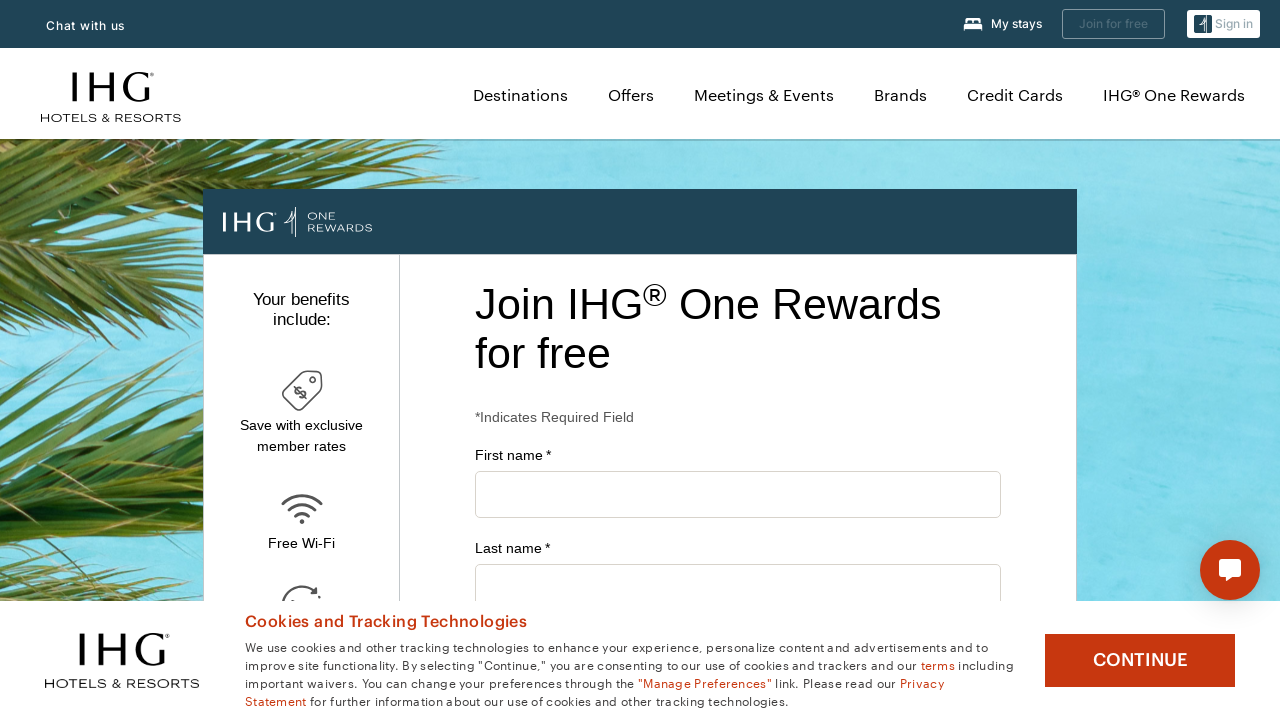

Waited for first name field to be visible on IHG enrollment form
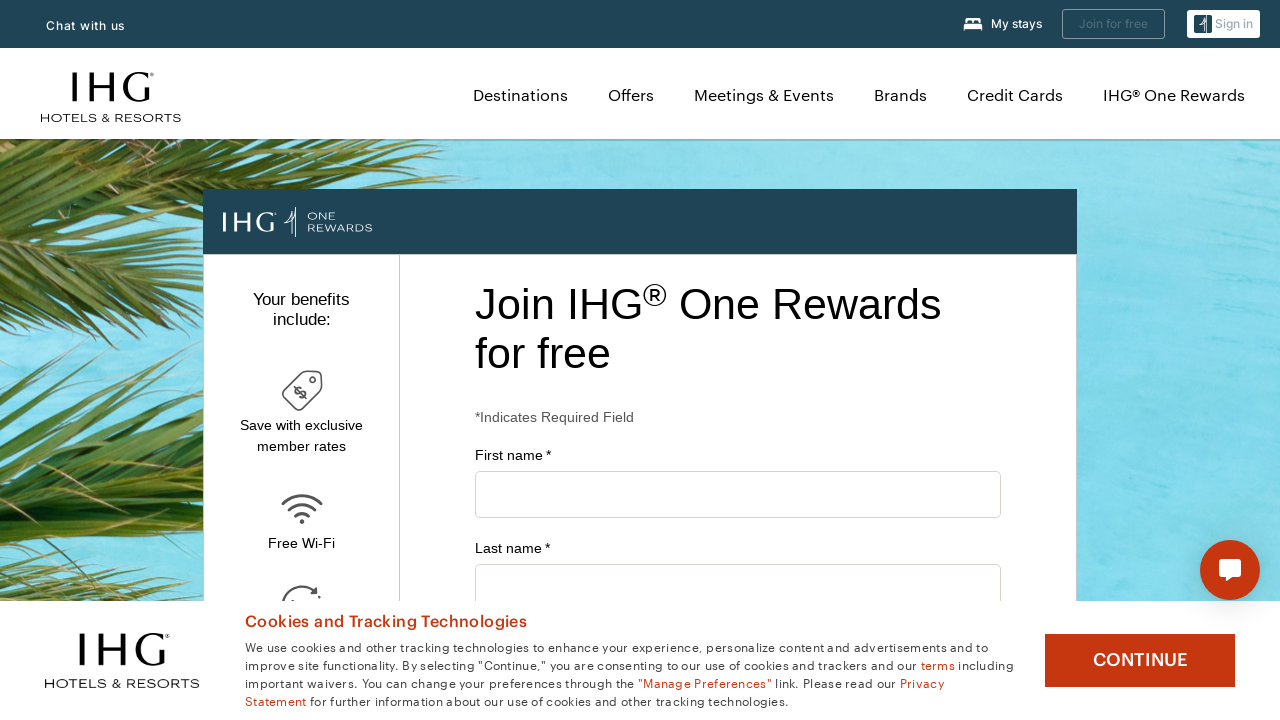

Filled first name field with 'Robert' on #firstName
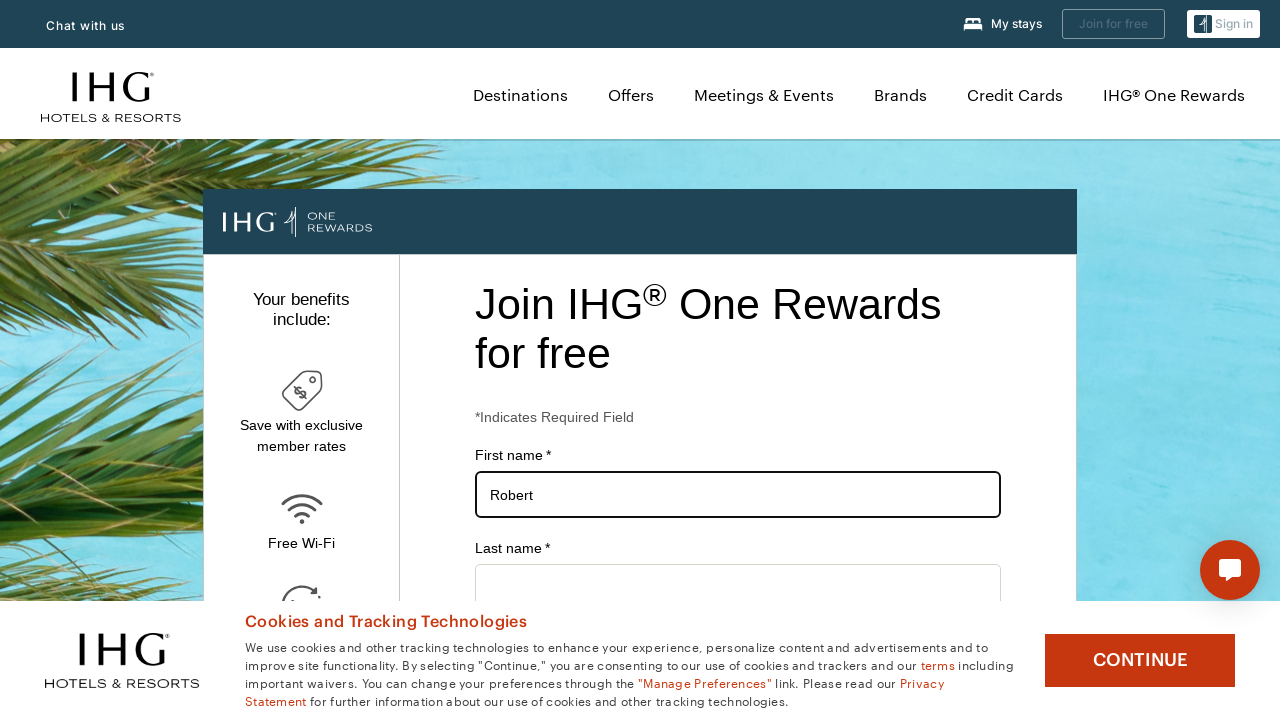

Filled last name field with 'Thompson' on input#lastName
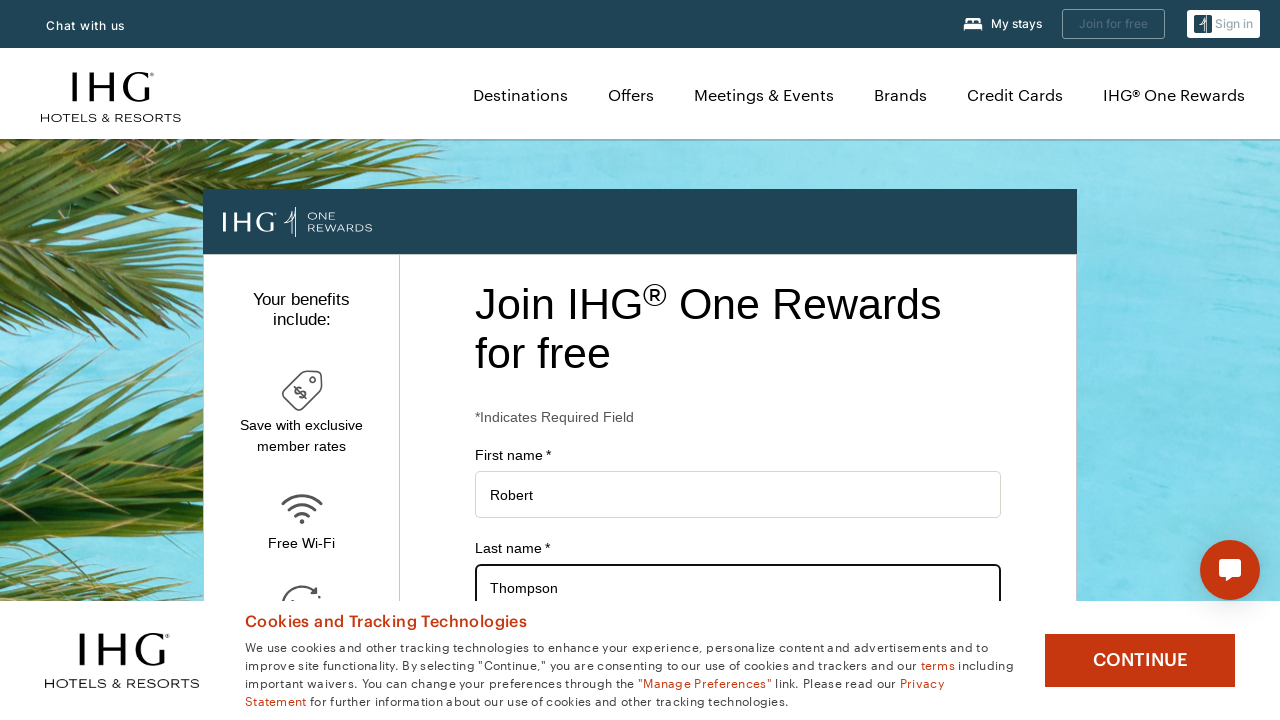

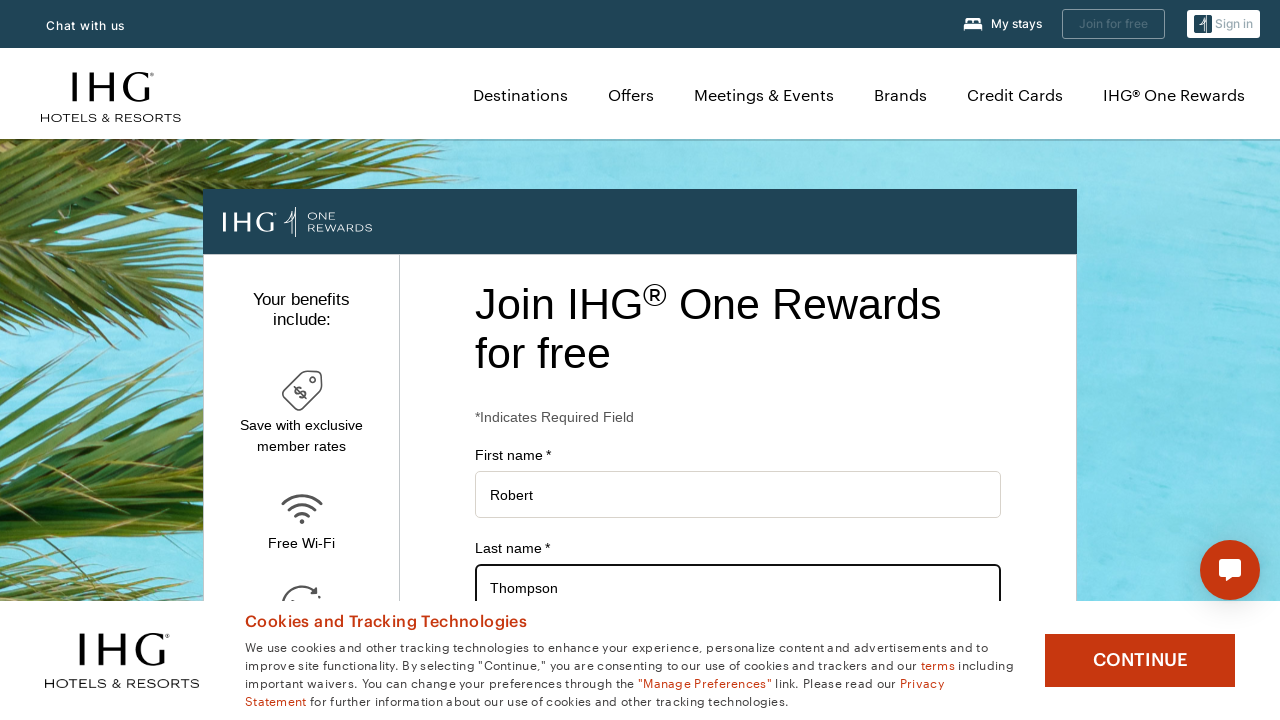